Tests partial link text locator functionality by clicking on a link containing "automatedtester" text on the omayo test page

Starting URL: http://omayo.blogspot.com/

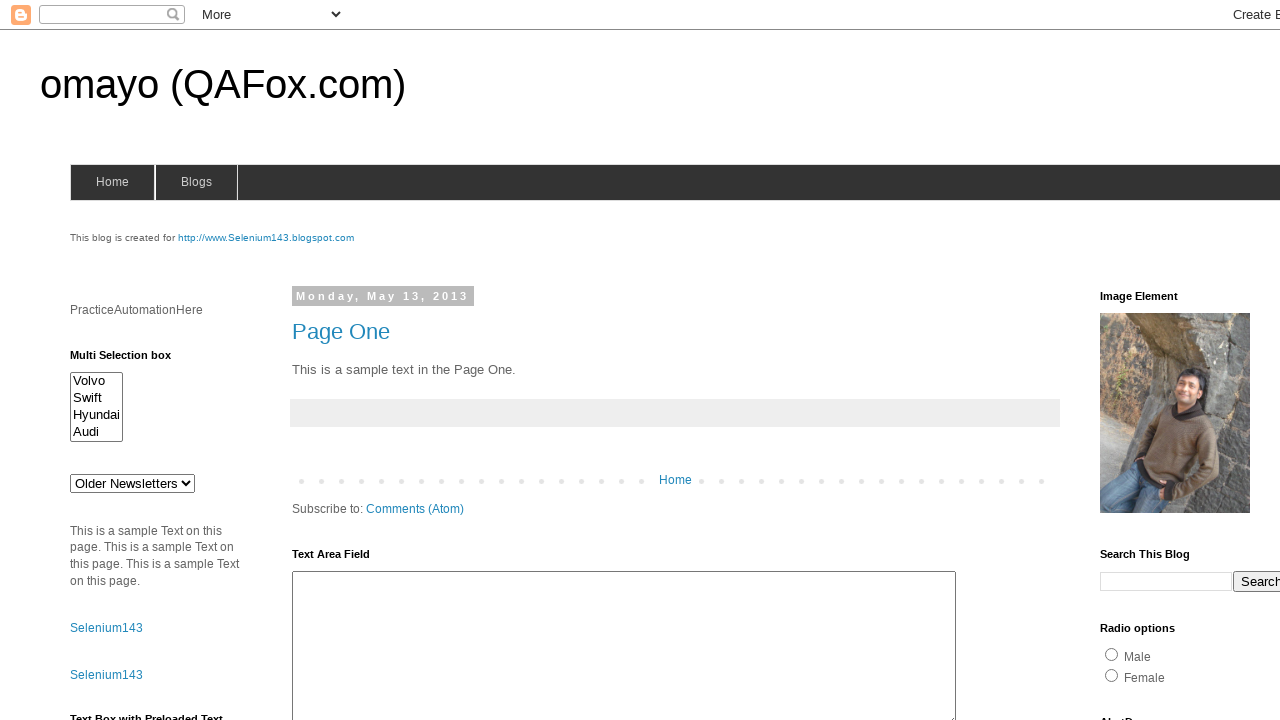

Clicked link containing 'automatedtester' text at (1168, 361) on a:has-text('automatedtester')
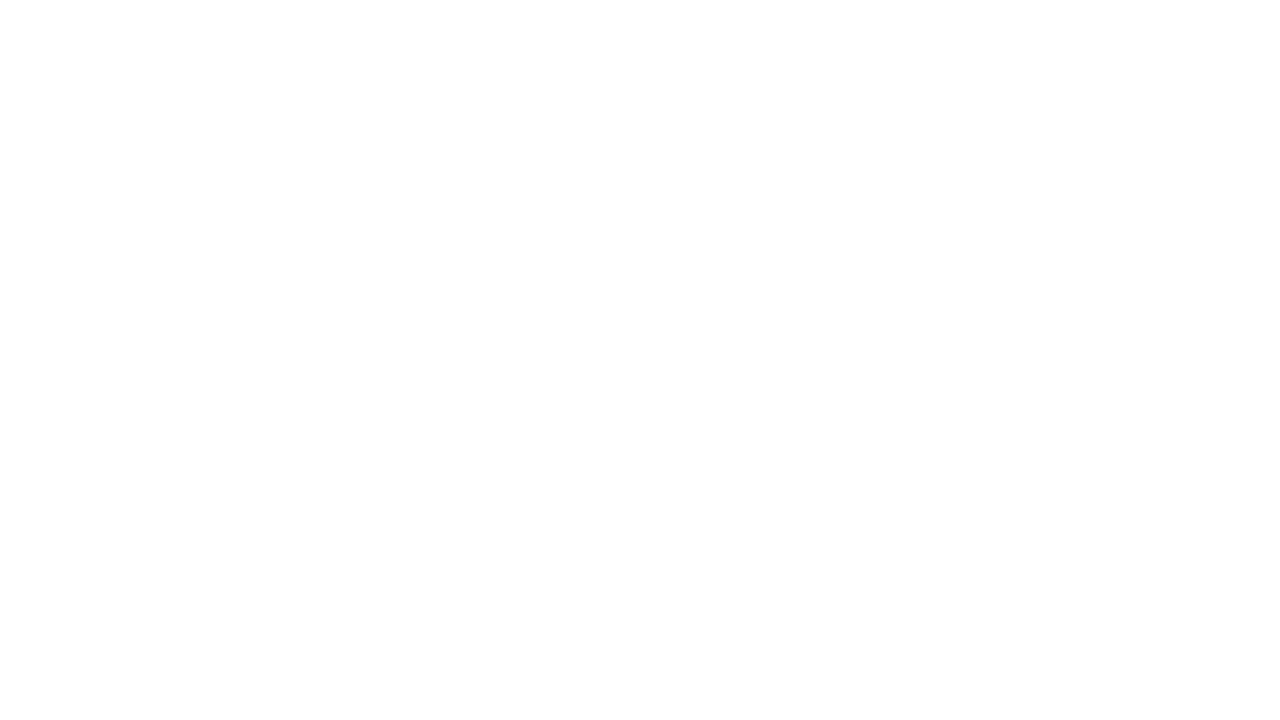

Page load completed after clicking automatedtester link
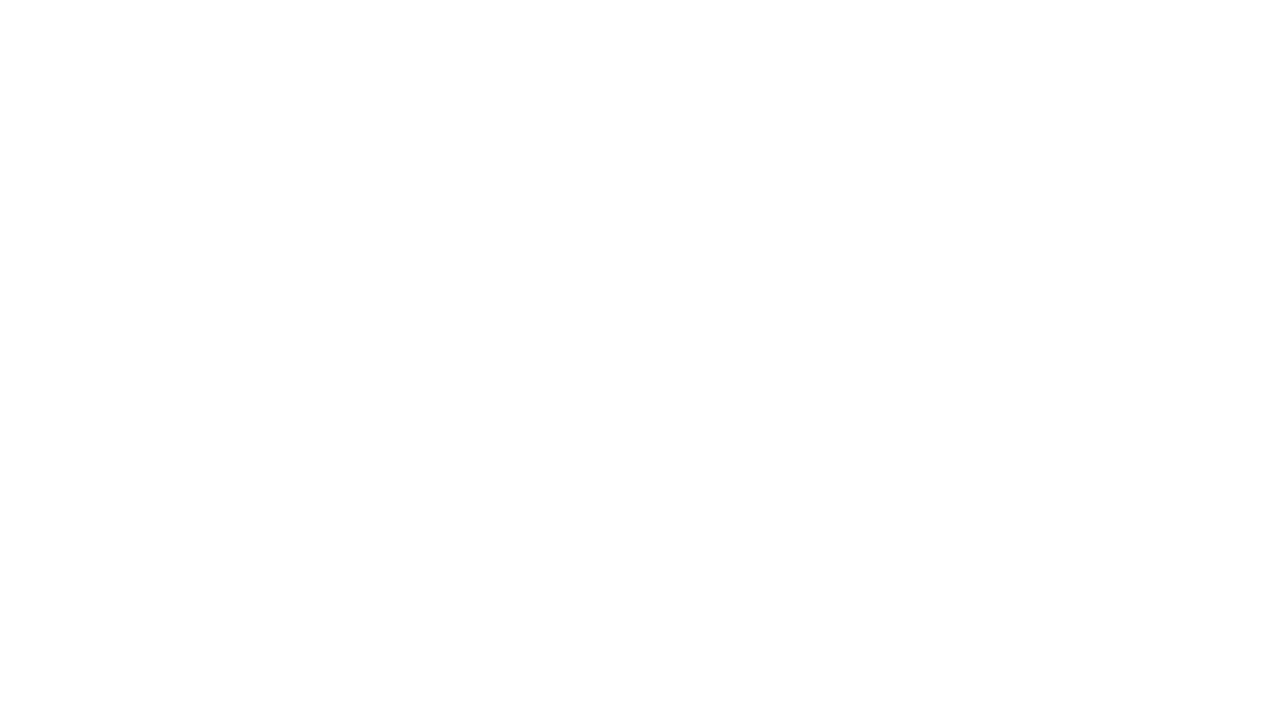

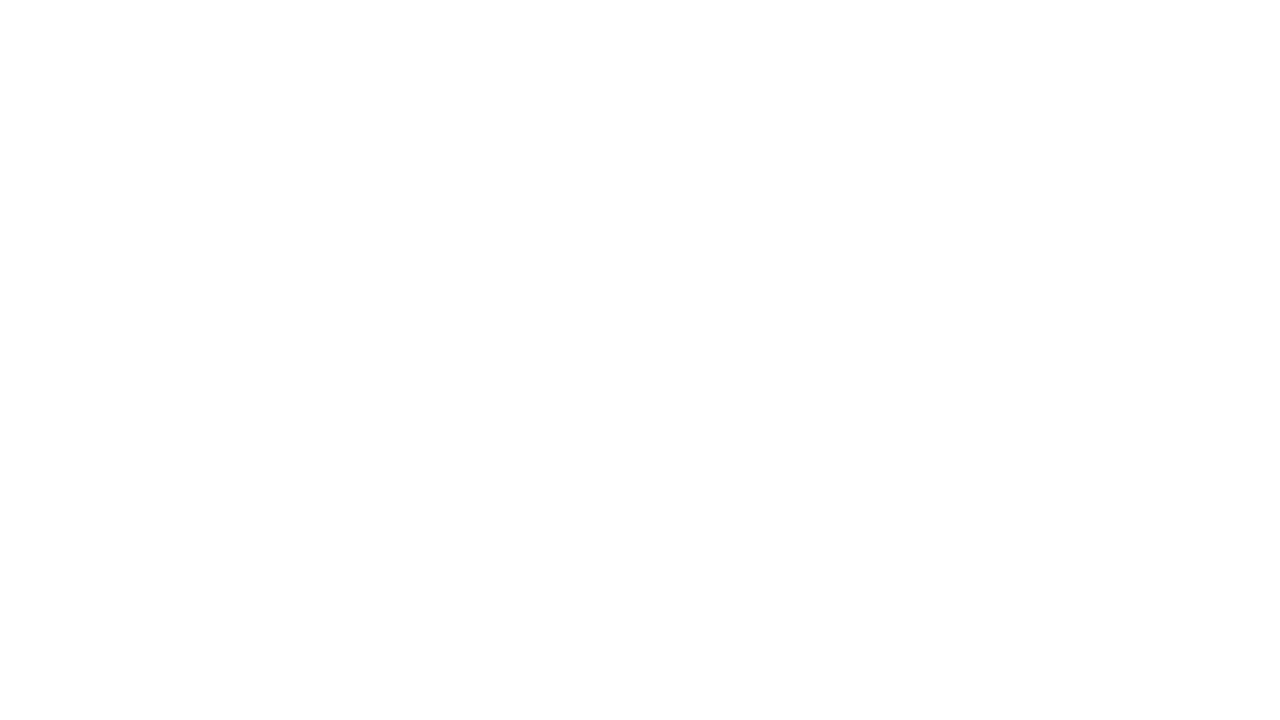